Tests the previous month navigation button in the check-out calendar

Starting URL: https://ancabota09.wixsite.com/intern

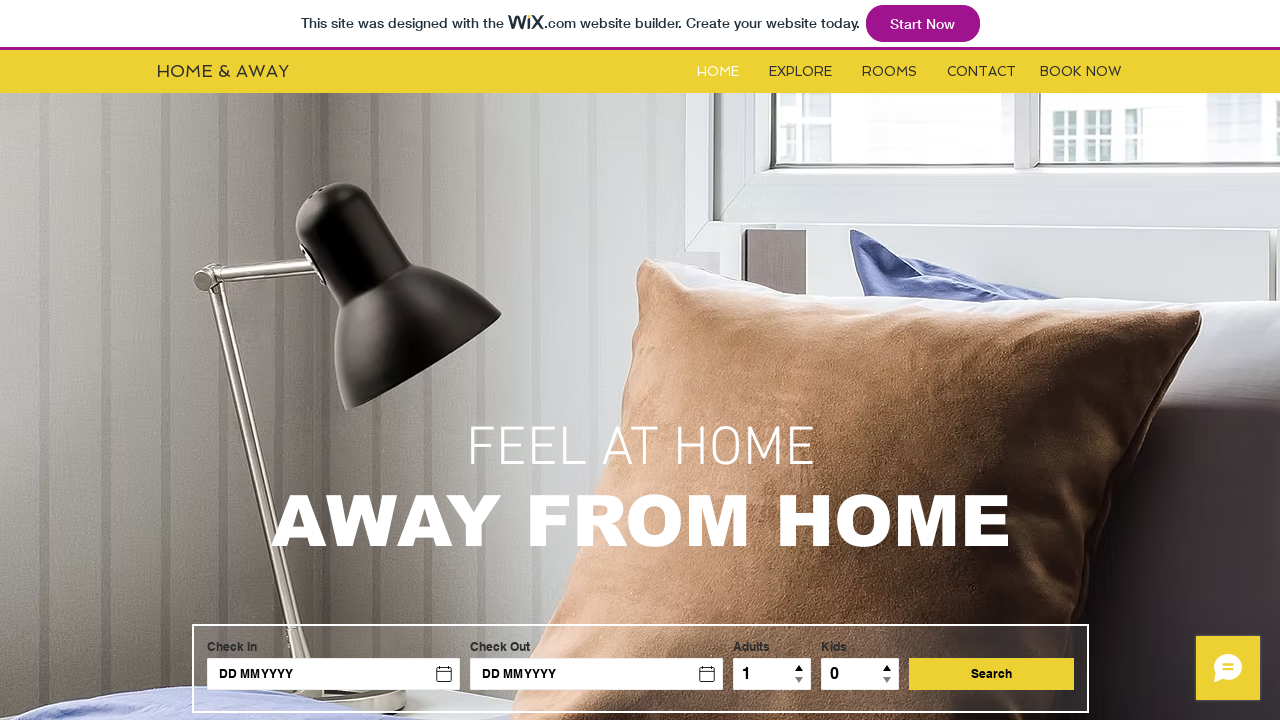

Clicked on Rooms link at (890, 72) on #i6kl732v2label
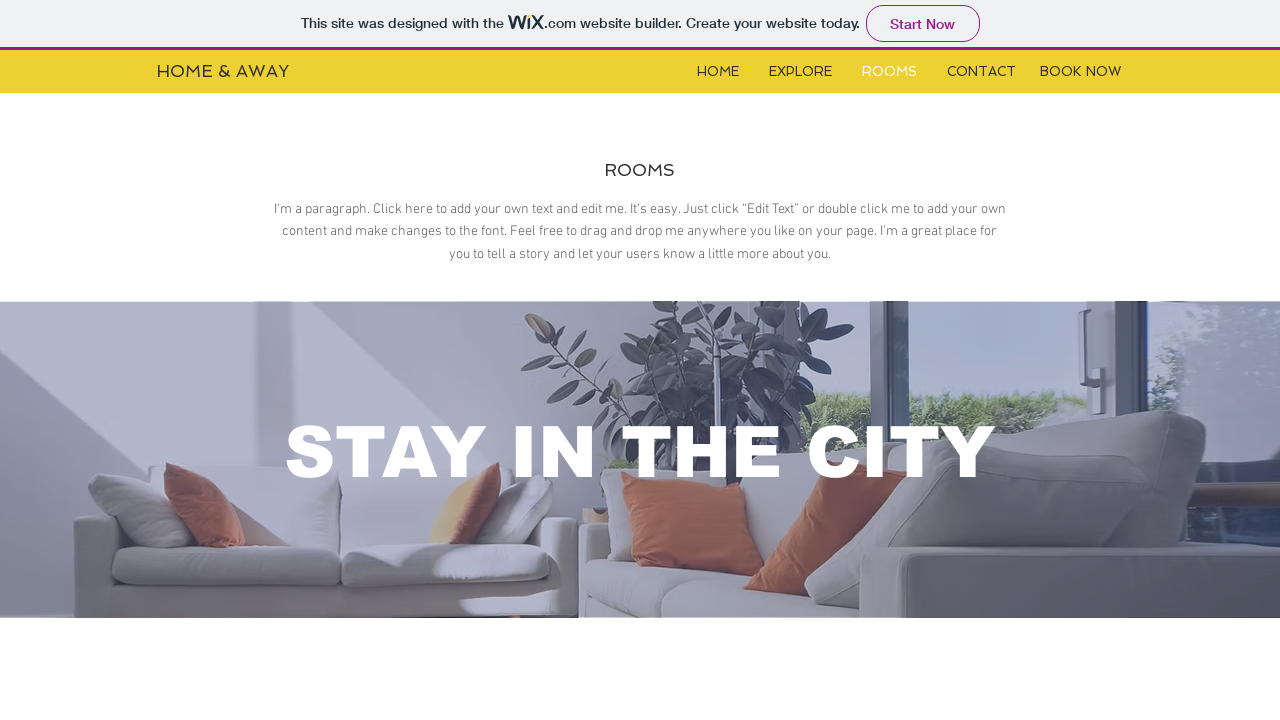

Located and switched to hotel booking iframe
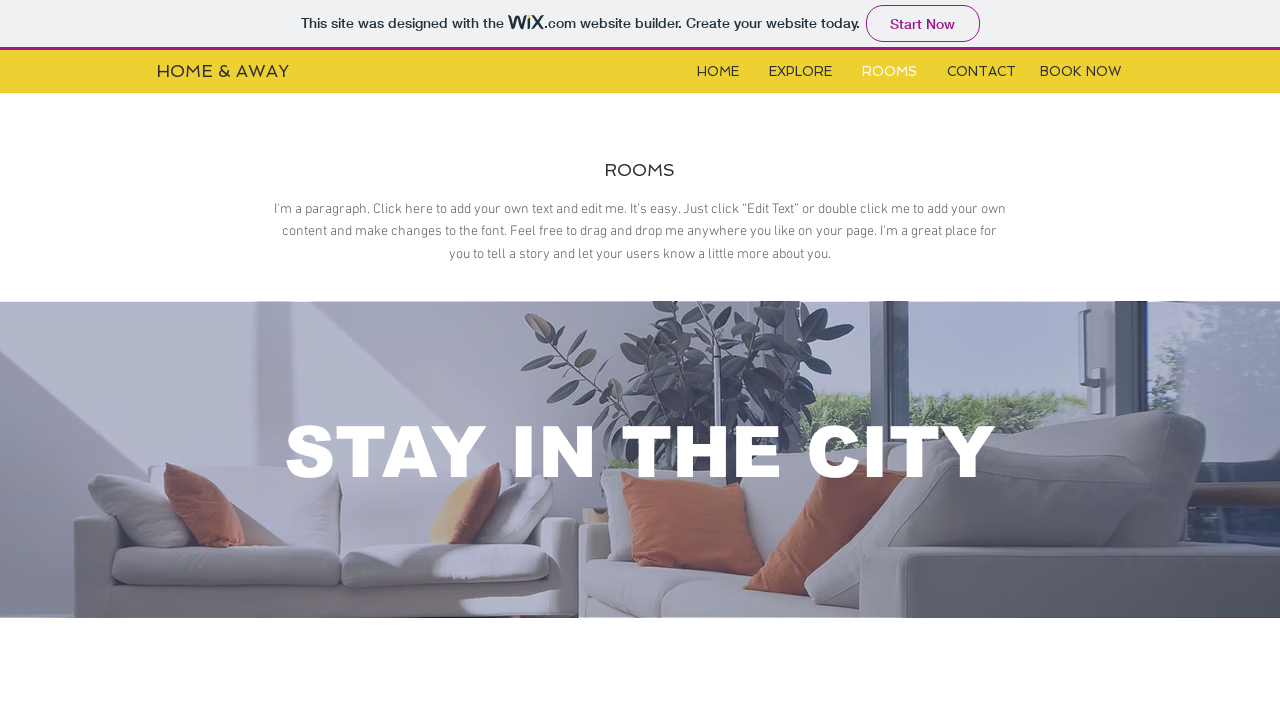

Clicked check-out calendar button at (265, 360) on xpath=//*[@id='i6klgqap_0']/iframe >> internal:control=enter-frame >> #check-out
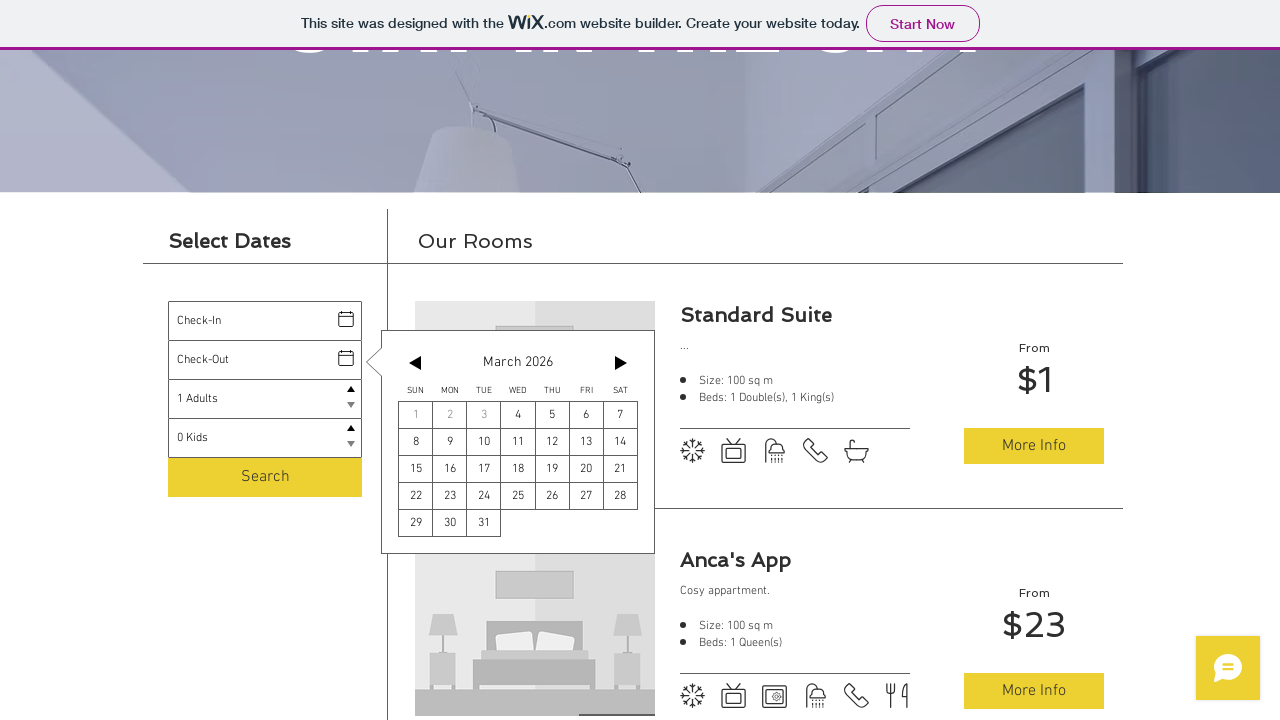

Clicked previous month navigation button in check-out calendar at (415, 363) on xpath=//*[@id='i6klgqap_0']/iframe >> internal:control=enter-frame >> xpath=//*[
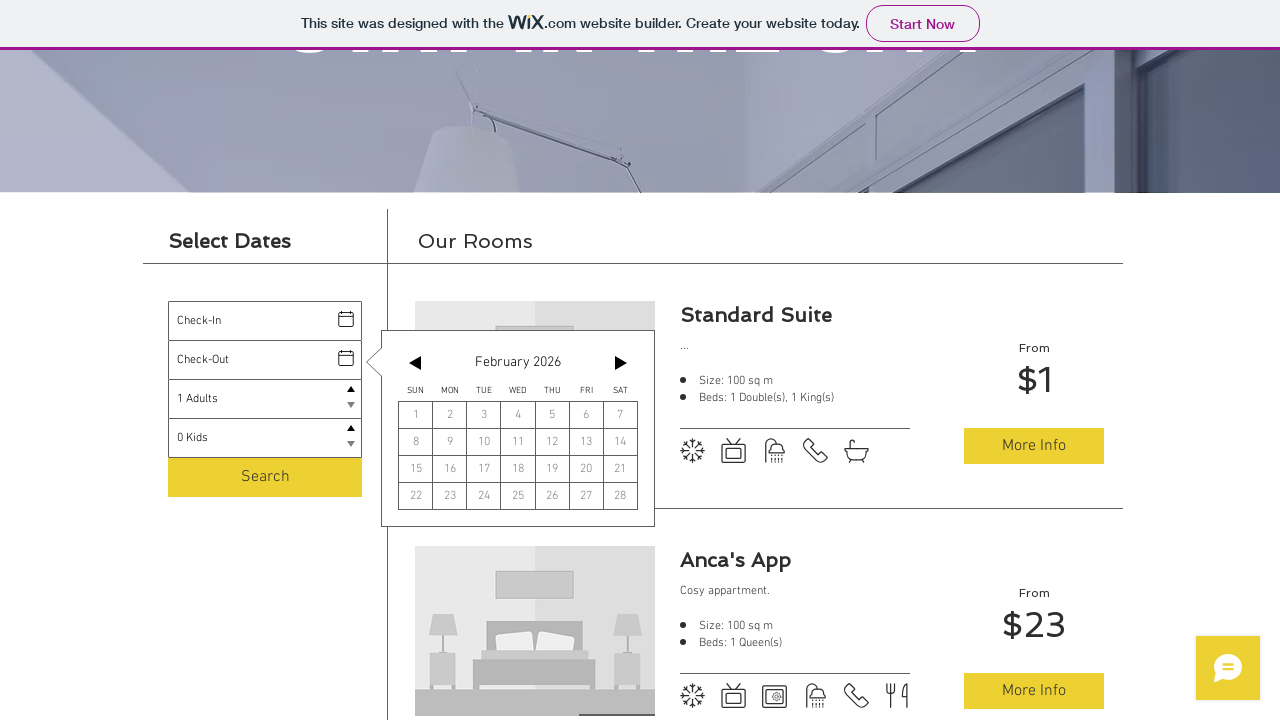

Verified month label is visible after previous month navigation
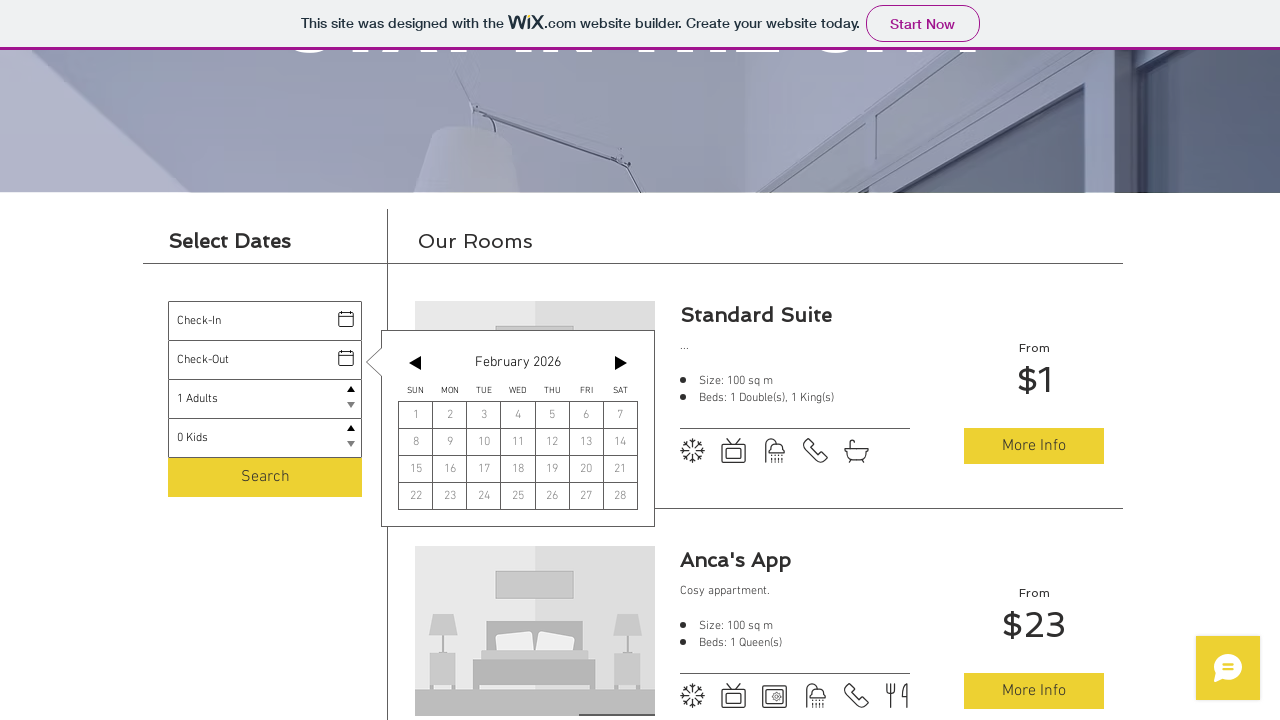

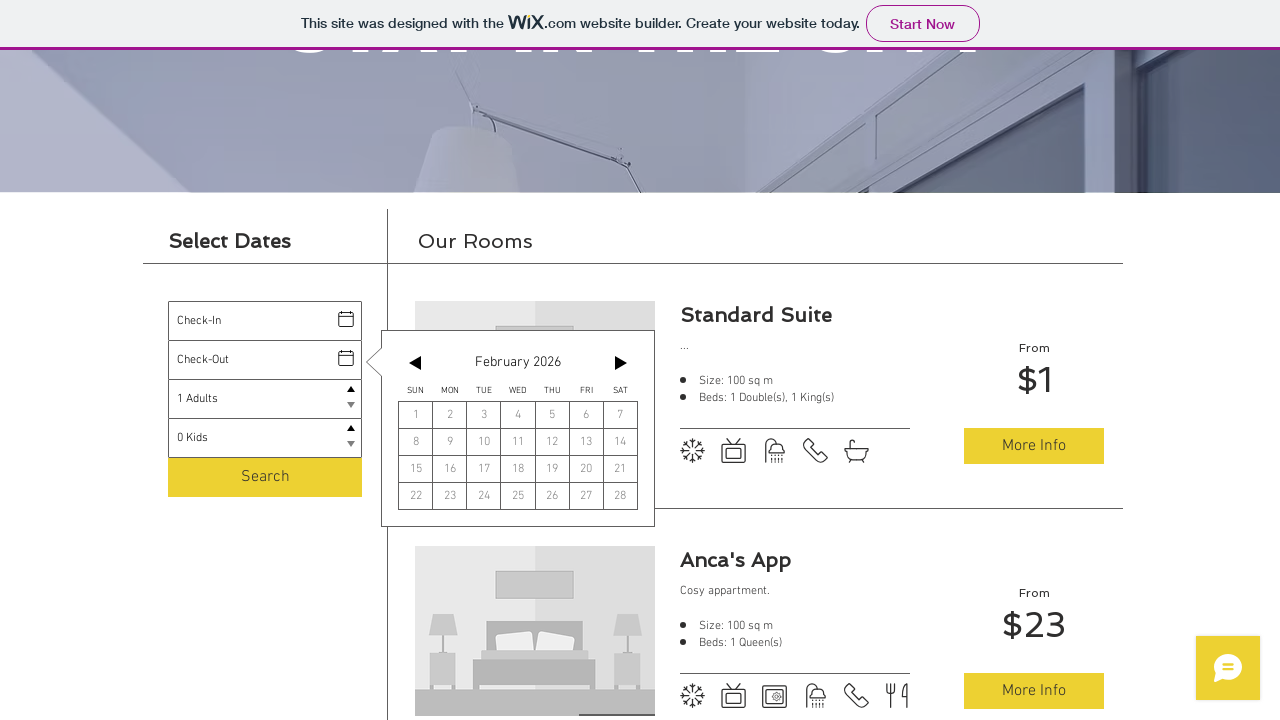